Tests the user registration form by filling in first name, last name, email, password fields and selecting a gender option.

Starting URL: https://grotechminds.com/registration/

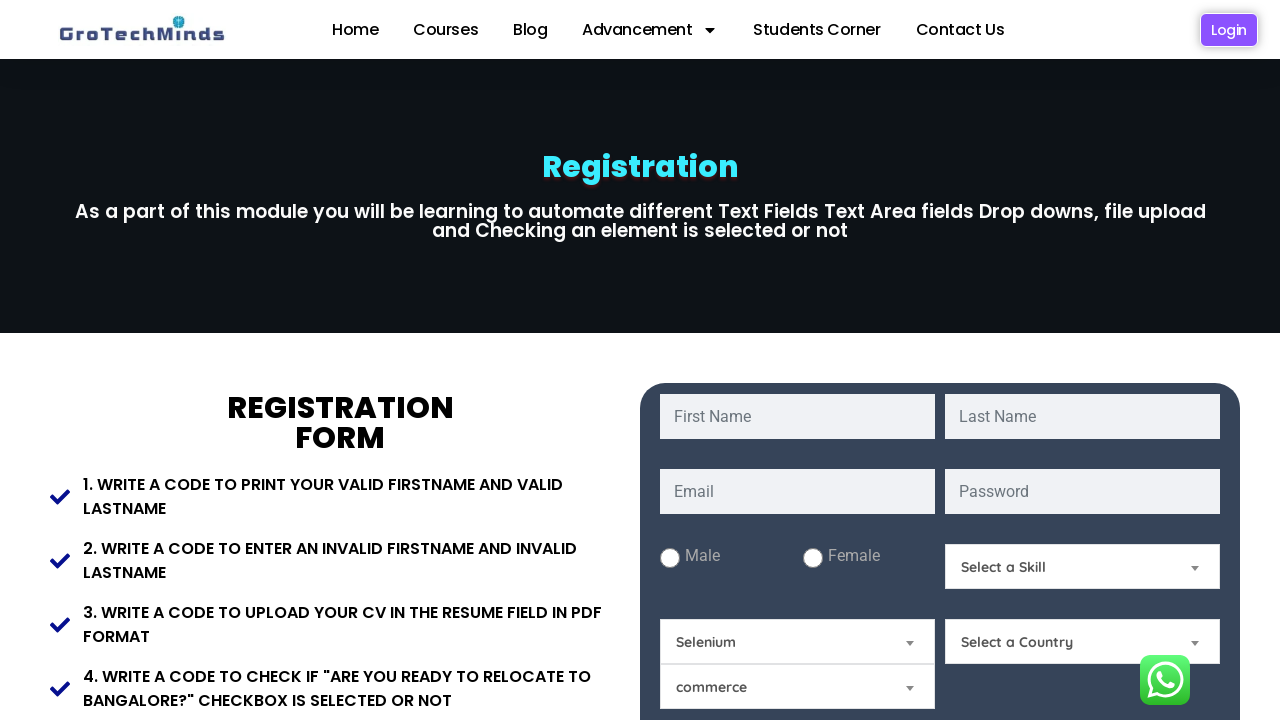

Filled first name field with 'Samantha' on input[name='fname']
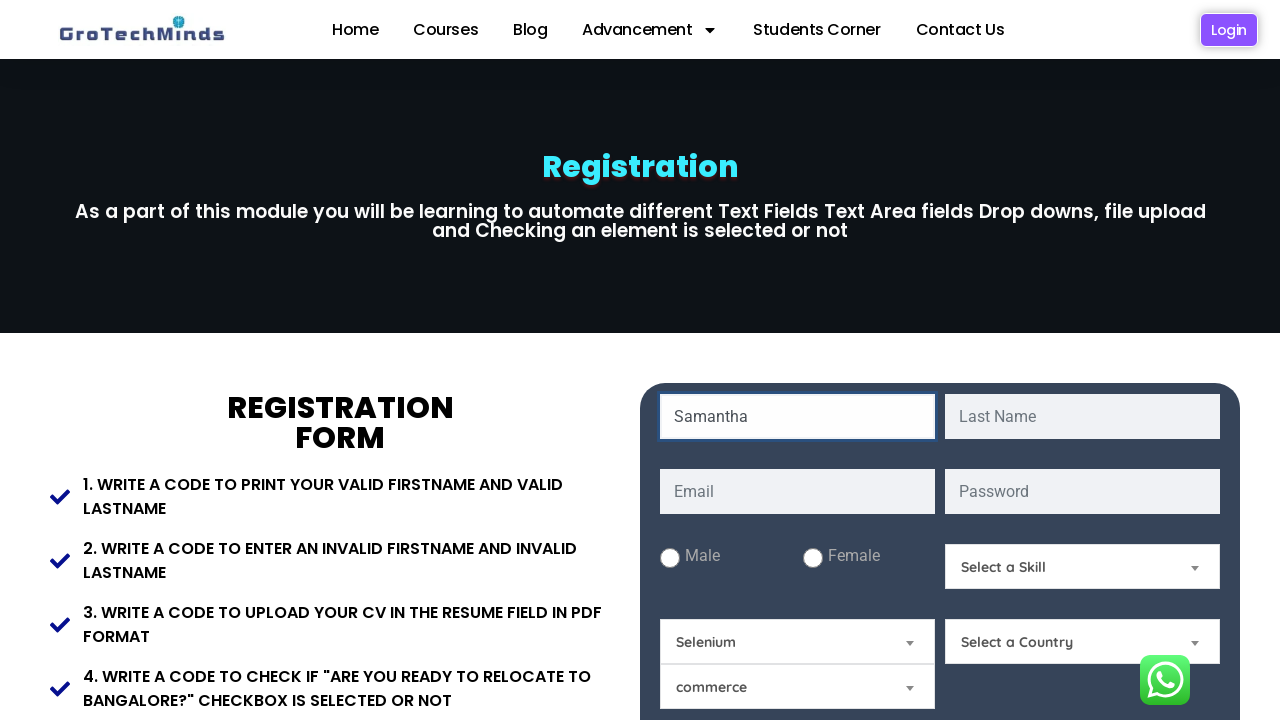

Filled last name field with 'Johnson' on input[name='lname']
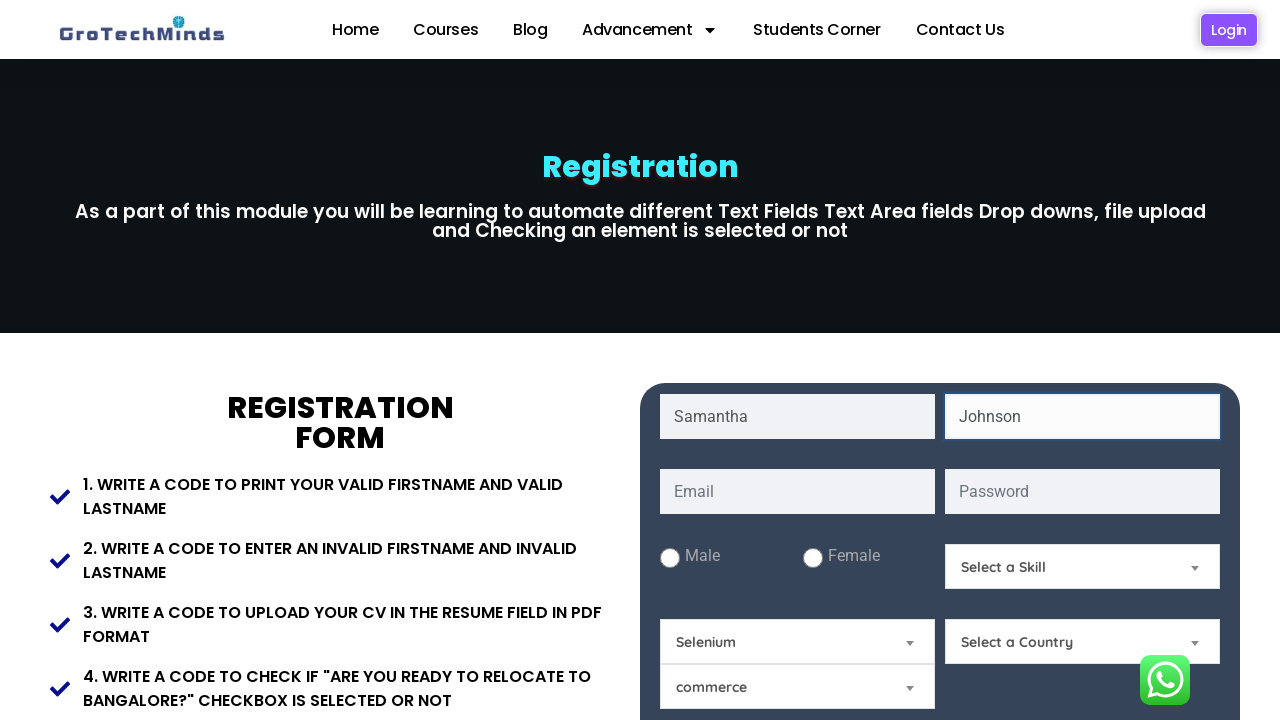

Filled email field with 'samantha.johnson@testmail.com' on input[name='email']
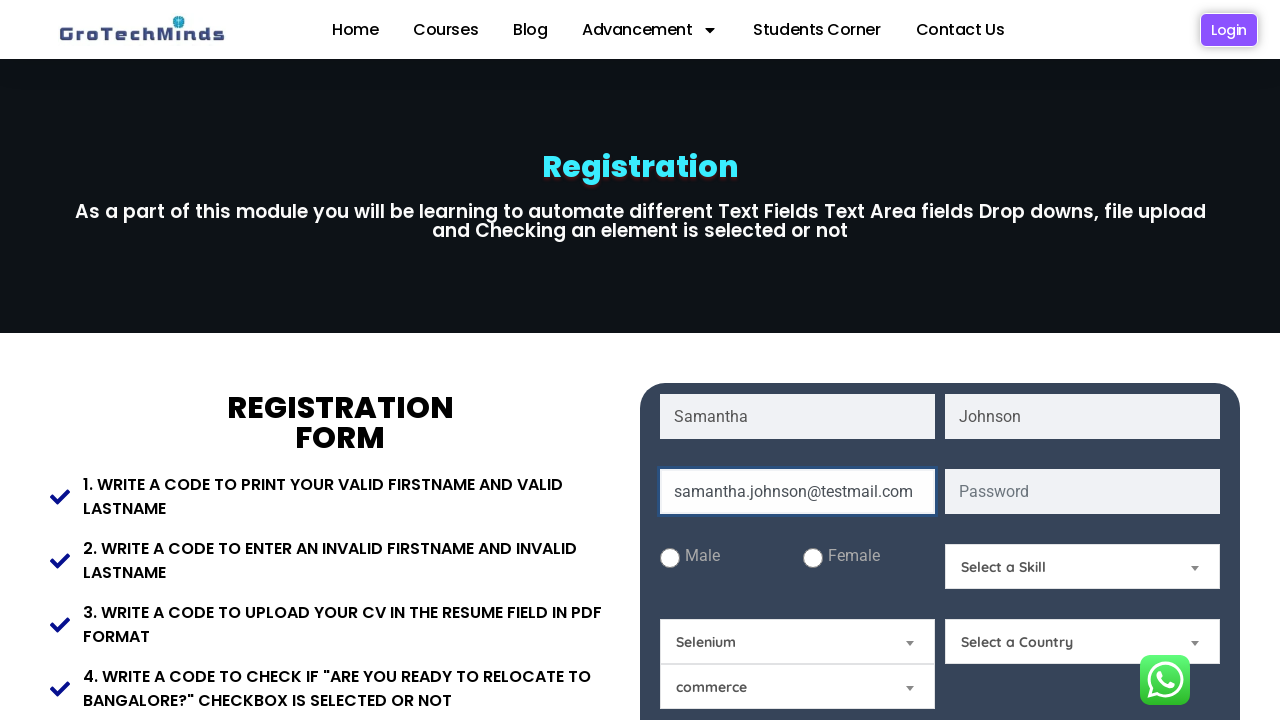

Filled password field with 'SecurePass456' on input[name='password']
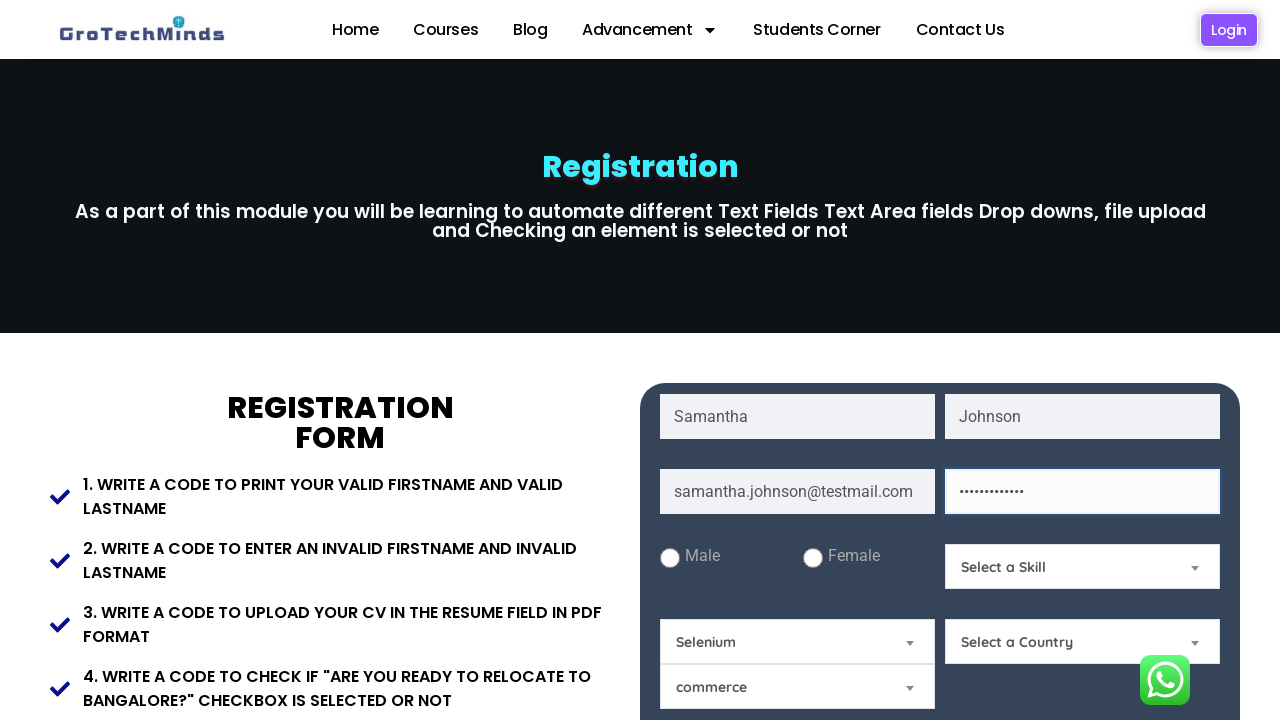

Selected Female gender option at (812, 558) on #Female
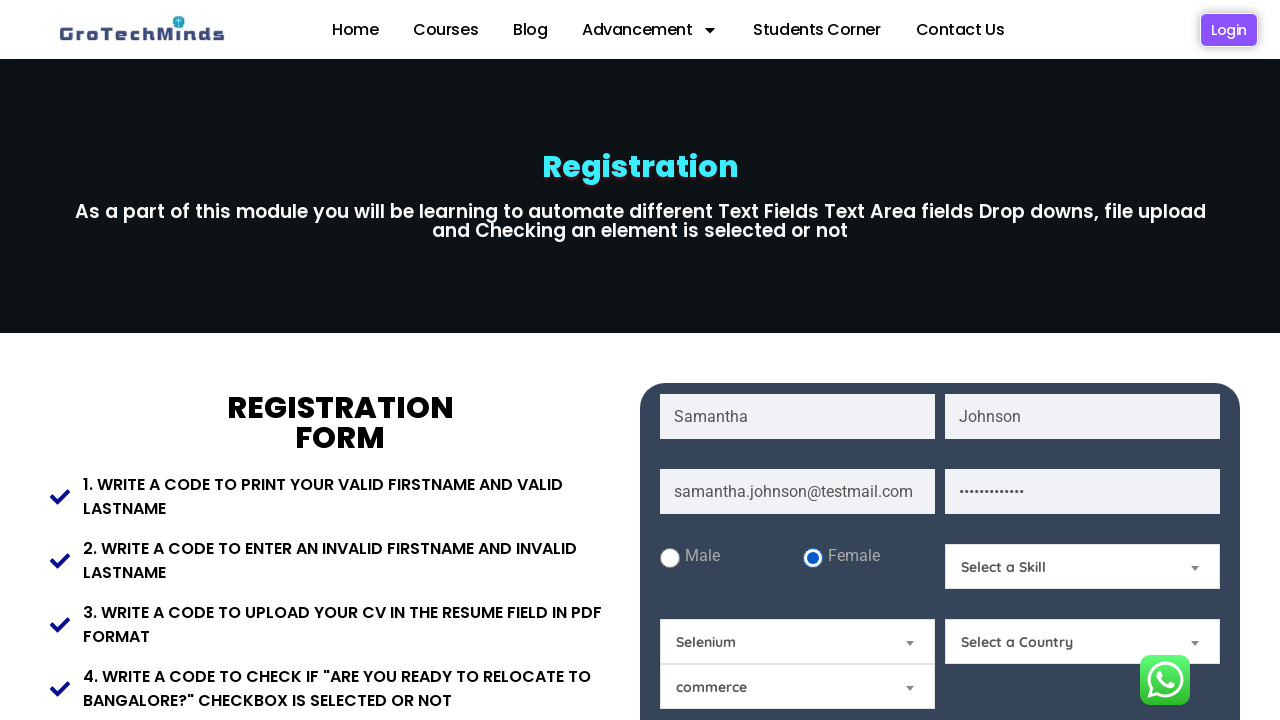

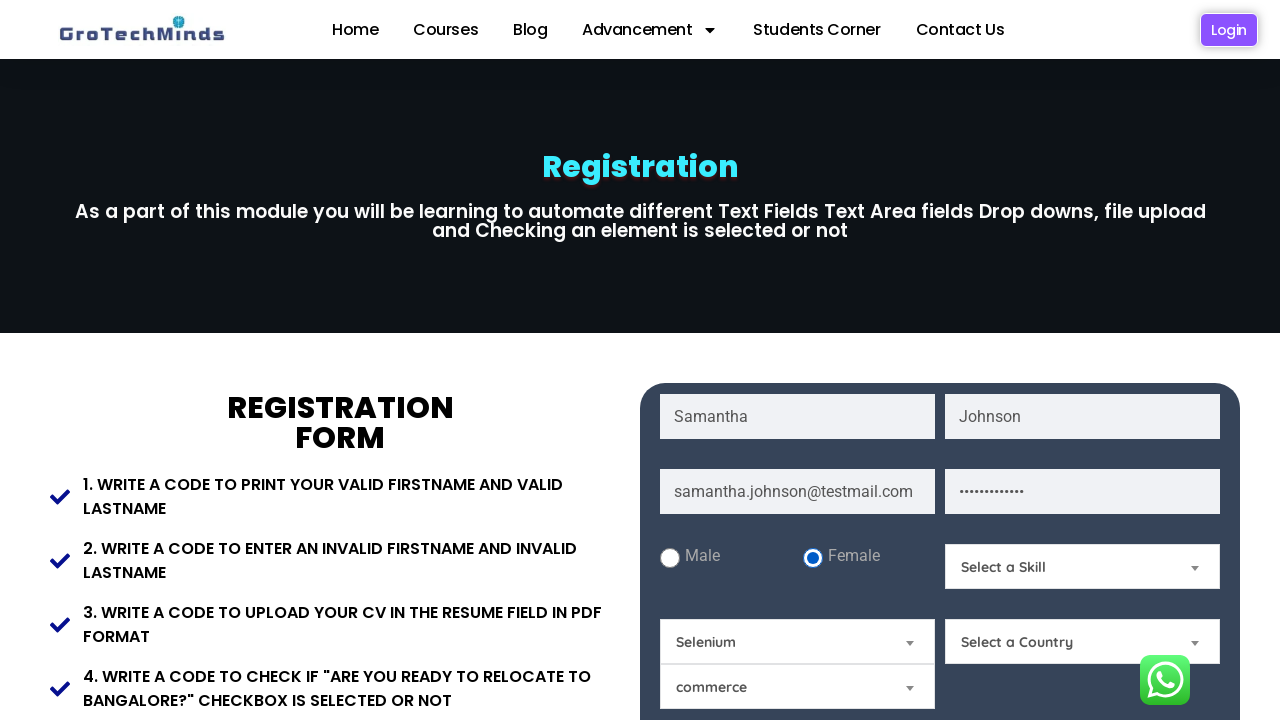